Tests that pressing arrow up increases zero to one in the input field

Starting URL: http://the-internet.herokuapp.com/

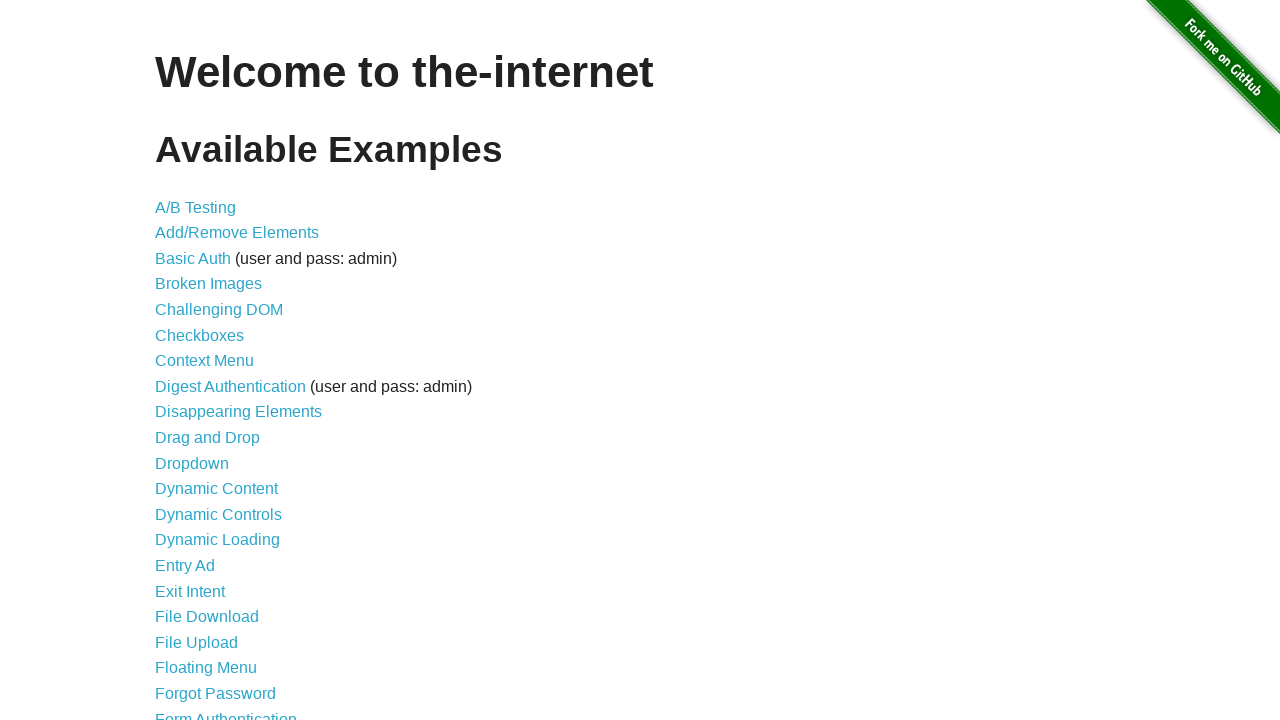

Clicked on Inputs link at (176, 361) on xpath=//a[text()='Inputs']
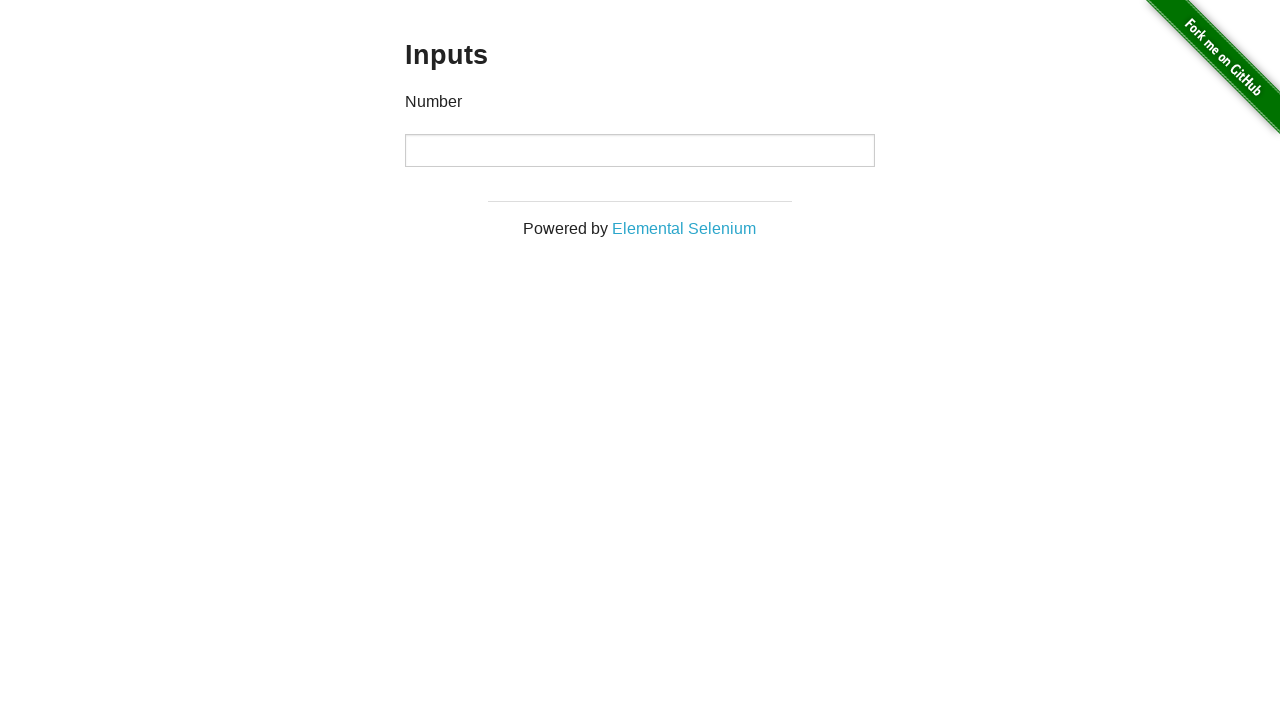

Filled input field with zero on input
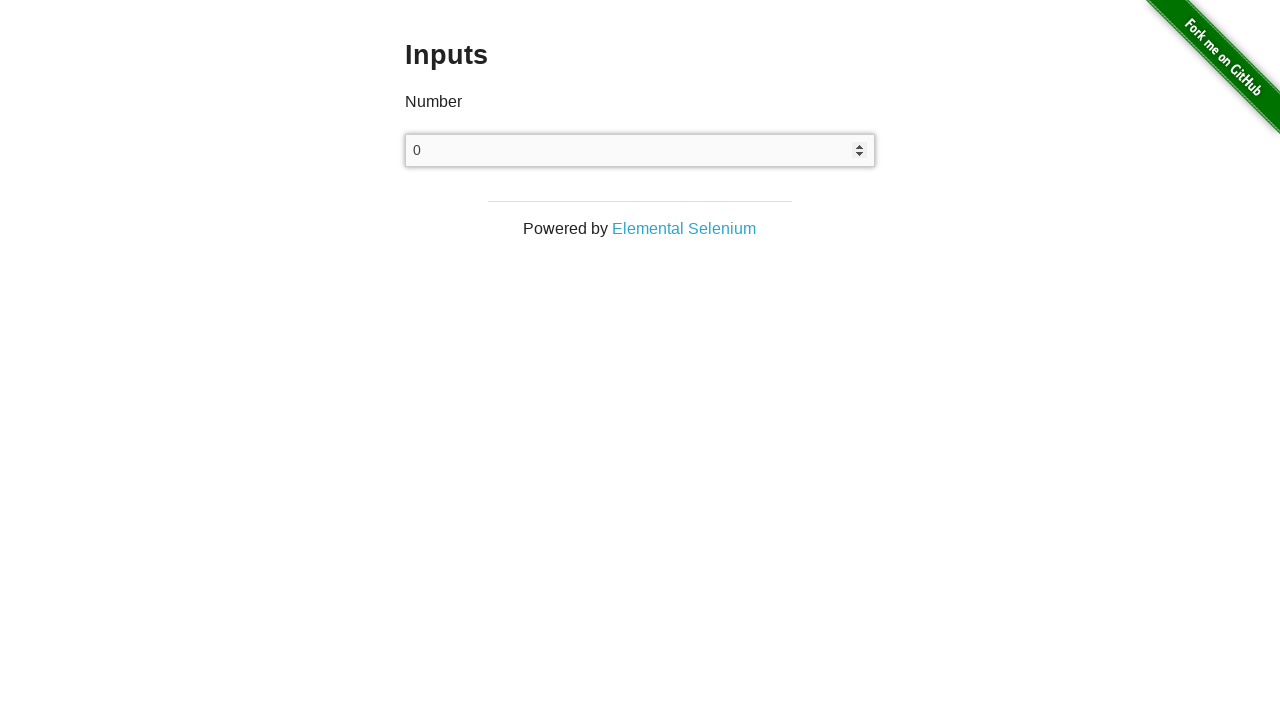

Pressed arrow up key to increment zero to one on input
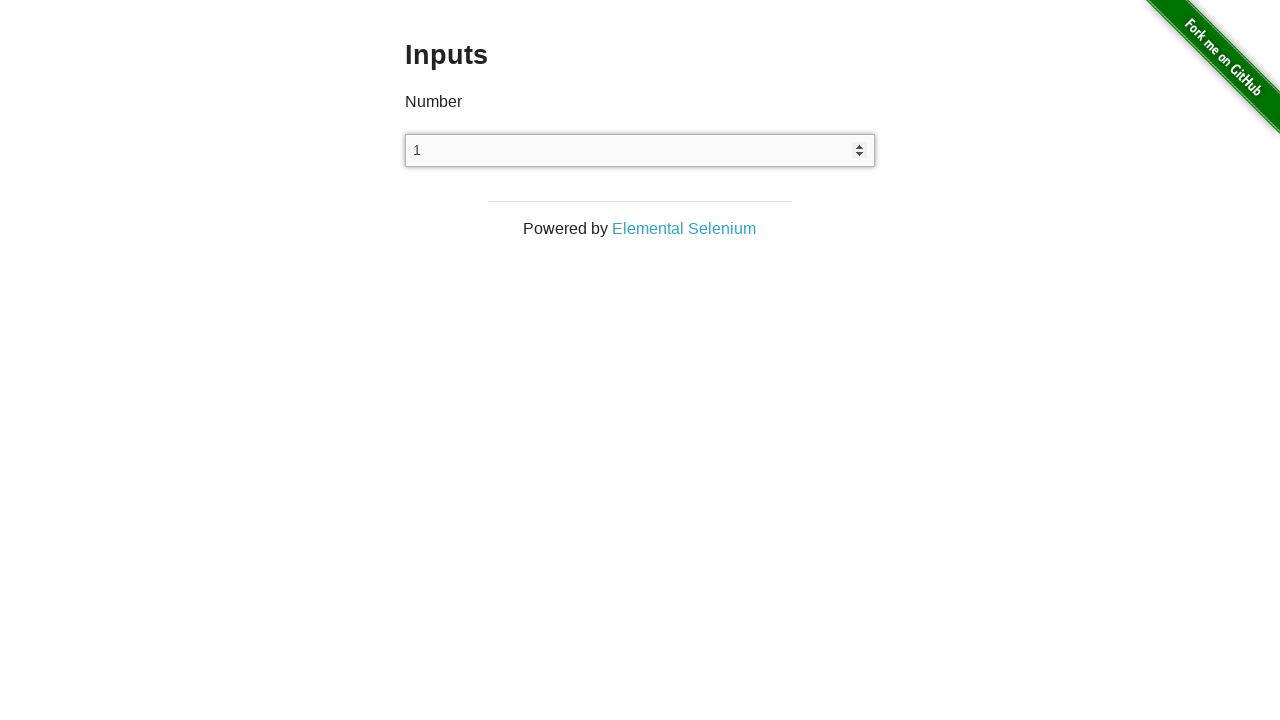

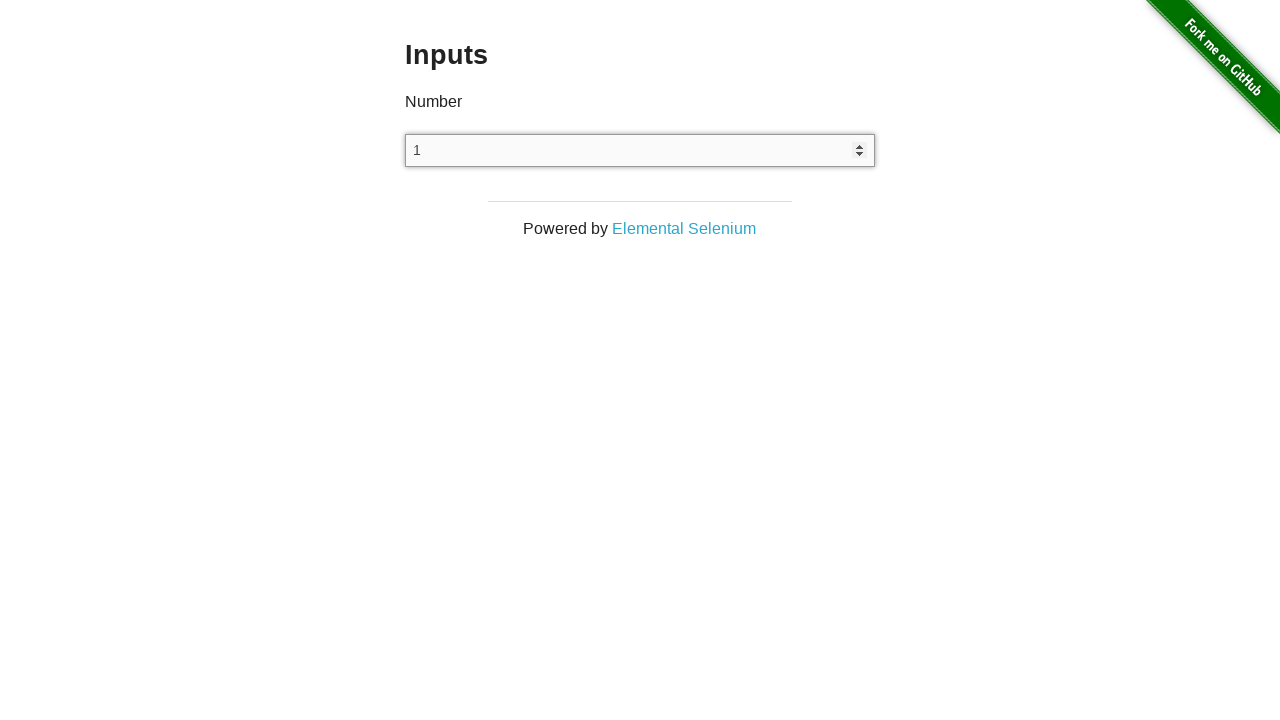